Tests the Typos page on the-internet.herokuapp.com by navigating to it and checking for text content, refreshing the page until the correct text appears (testing a known typo bug on the site).

Starting URL: http://the-internet.herokuapp.com/

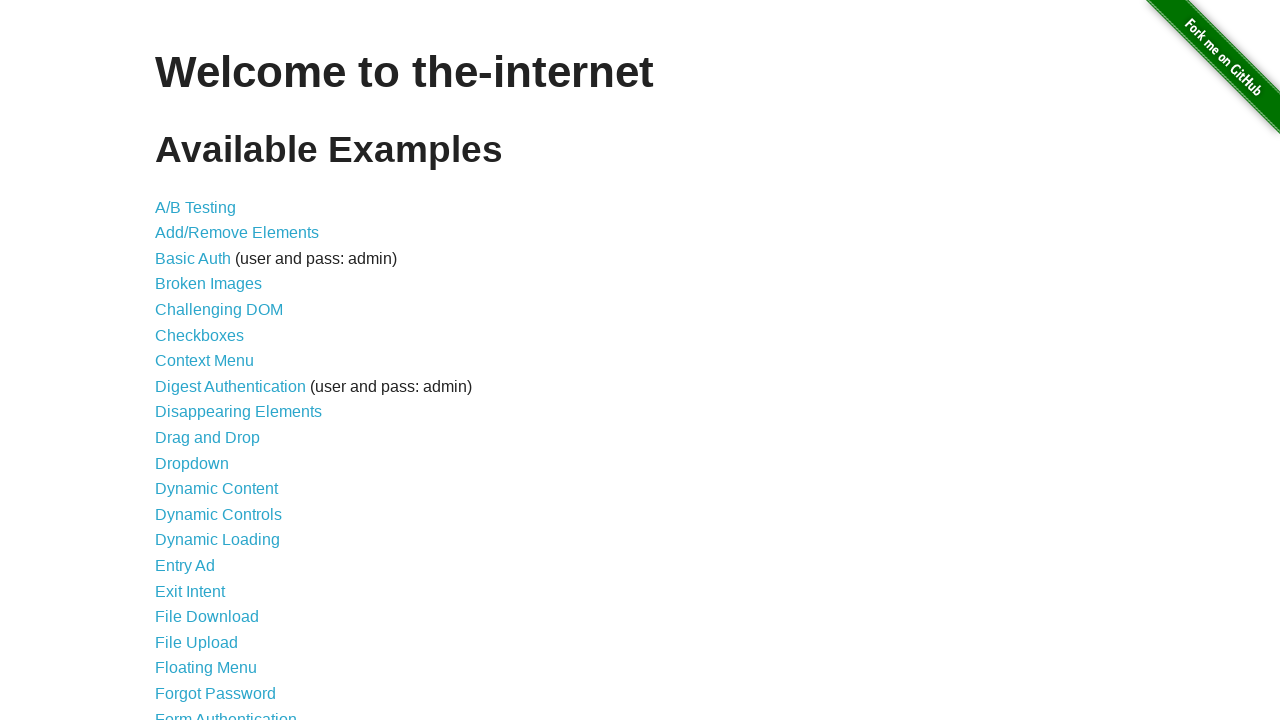

Clicked on the Typos link to navigate to the typos page at (176, 625) on a:text('Typos')
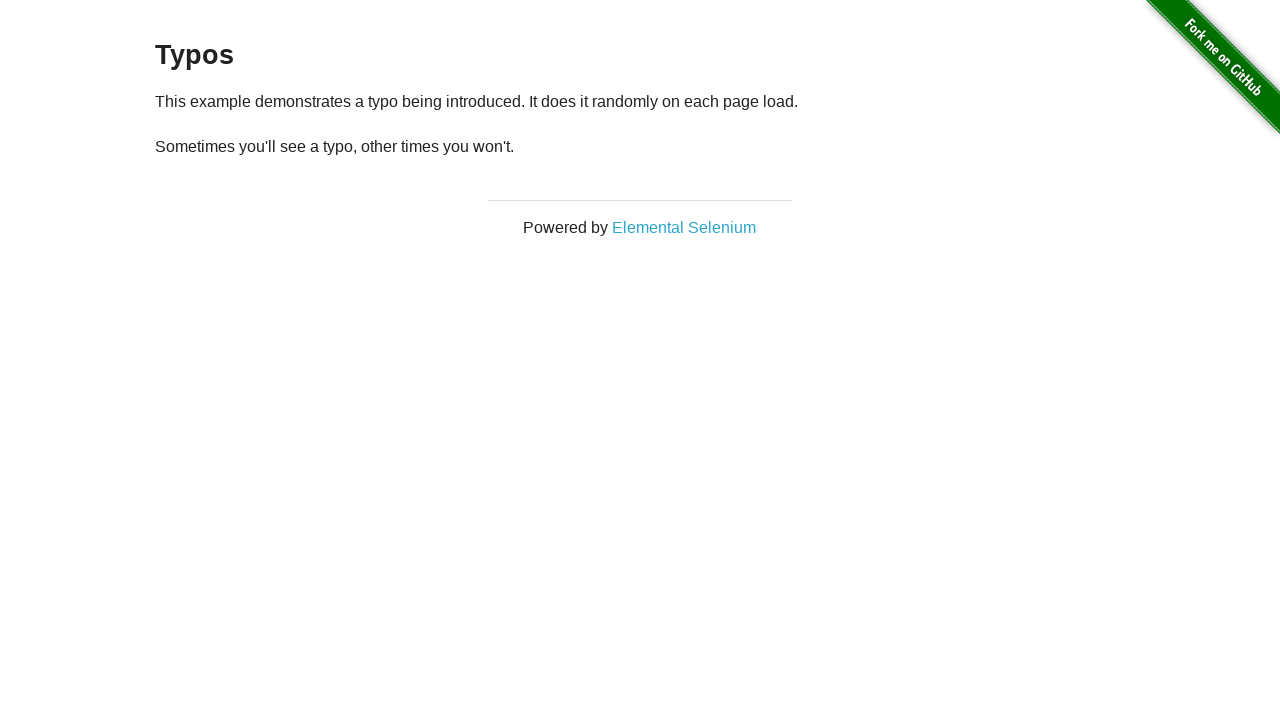

Typos page content loaded
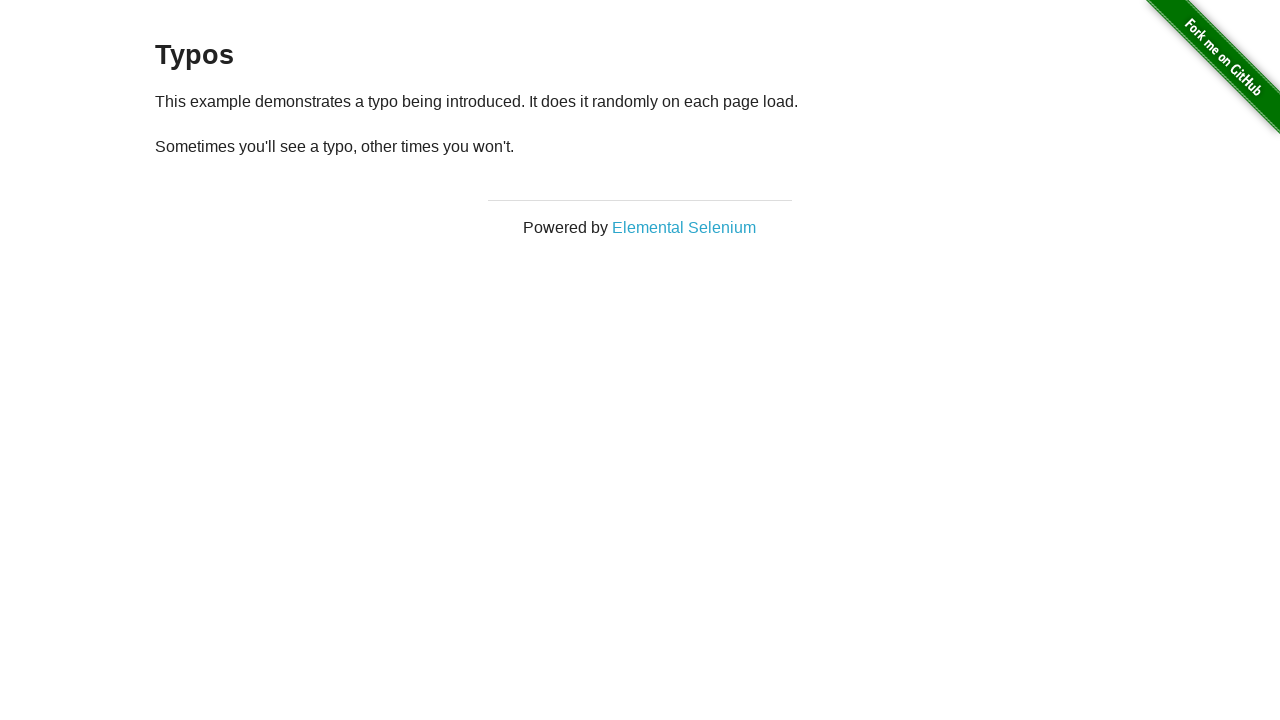

Retrieved initial text content from the page
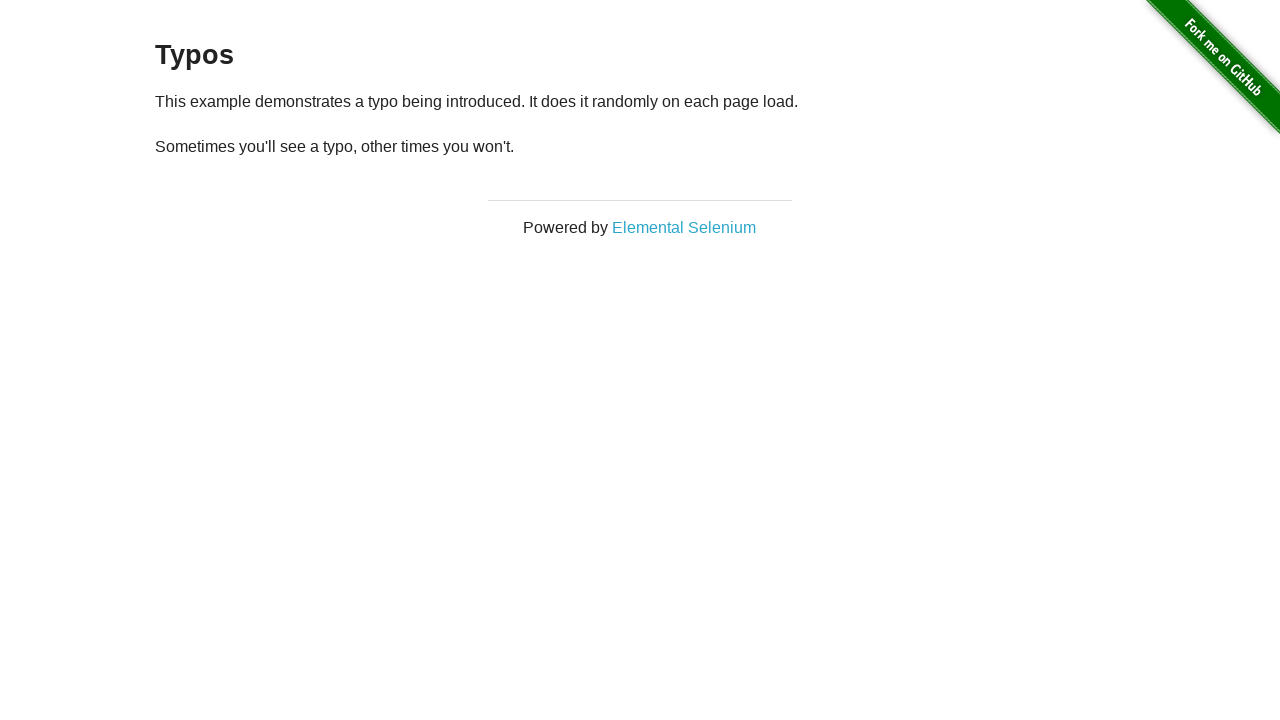

Reloaded page (attempt 1 of 10)
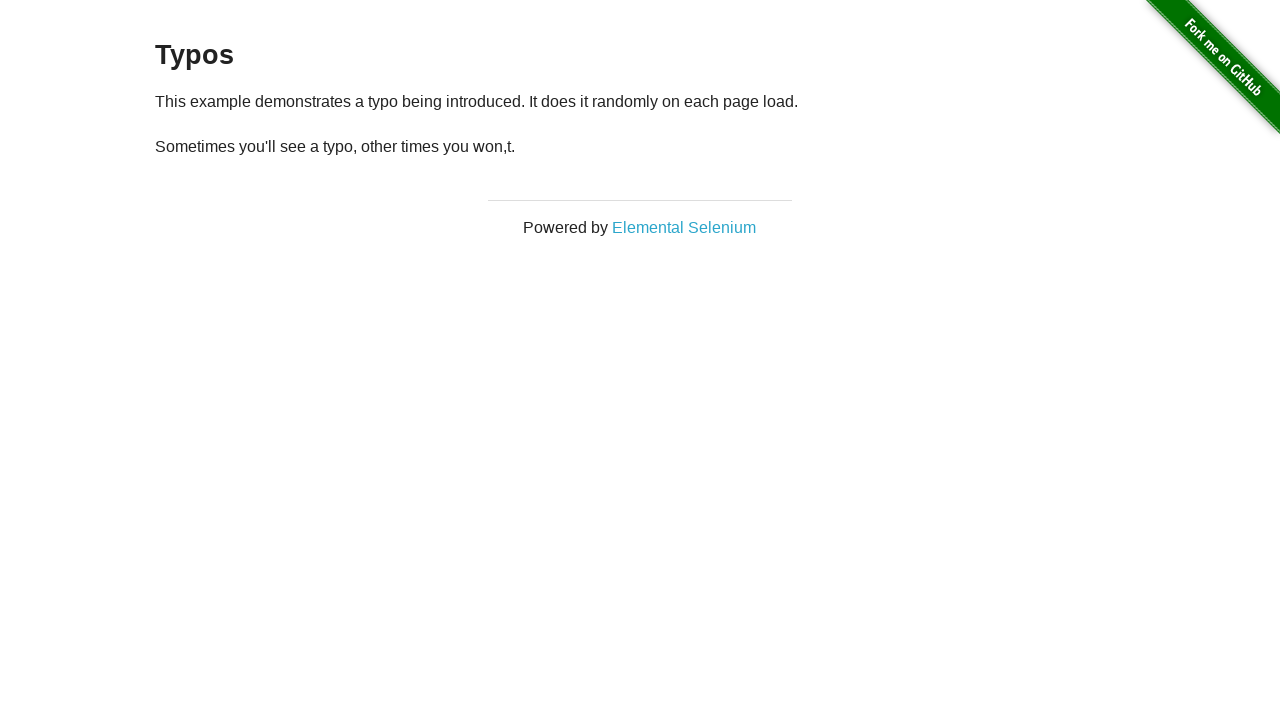

Waited for page content to load after reload
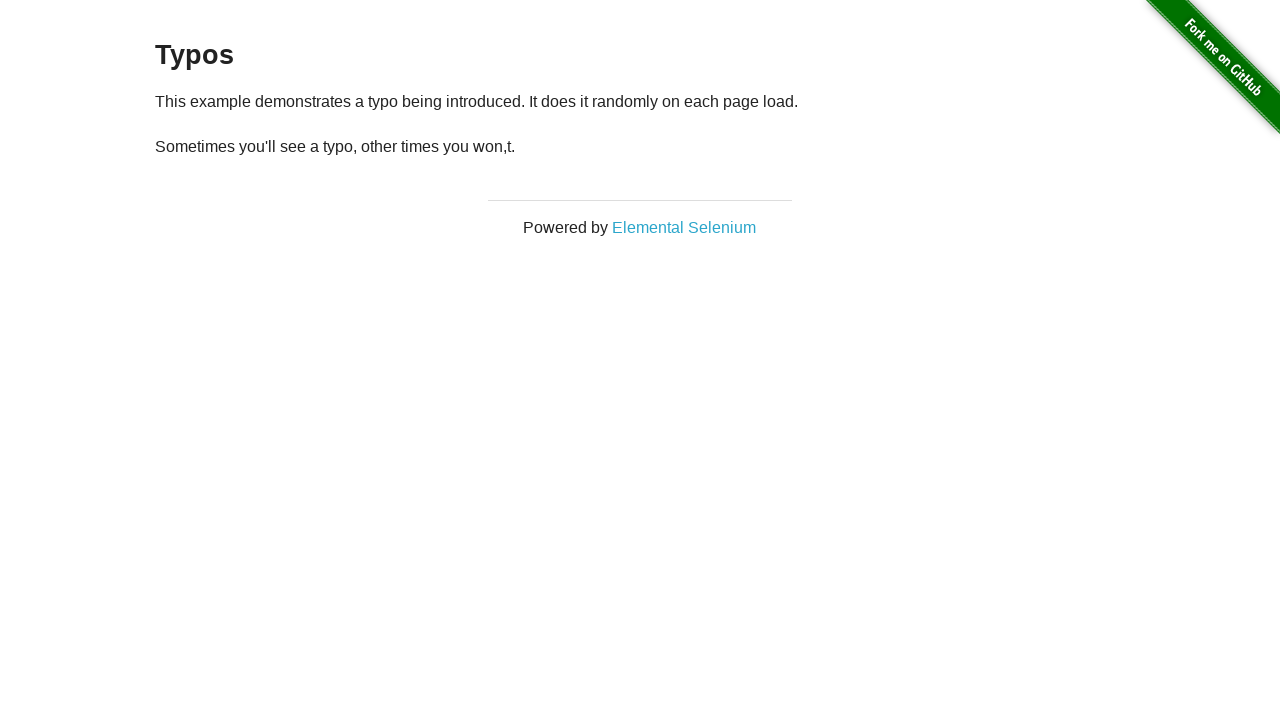

Retrieved text content after reload
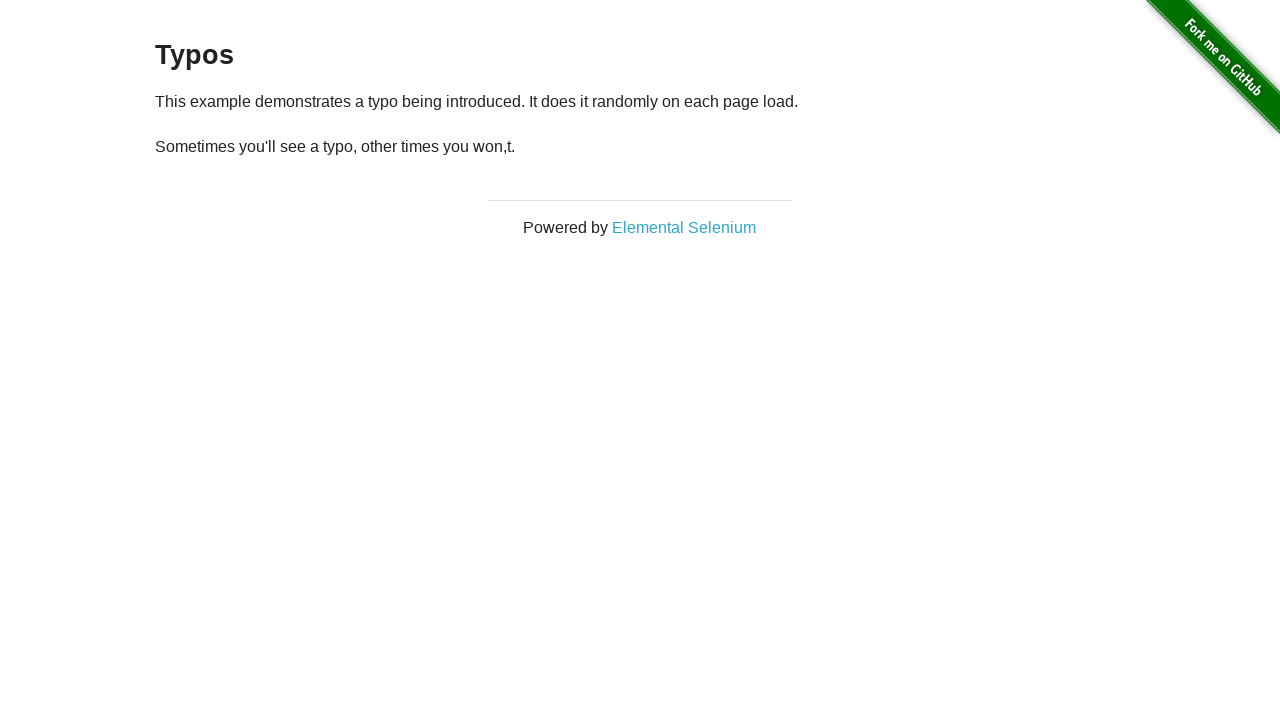

Reloaded page (attempt 2 of 10)
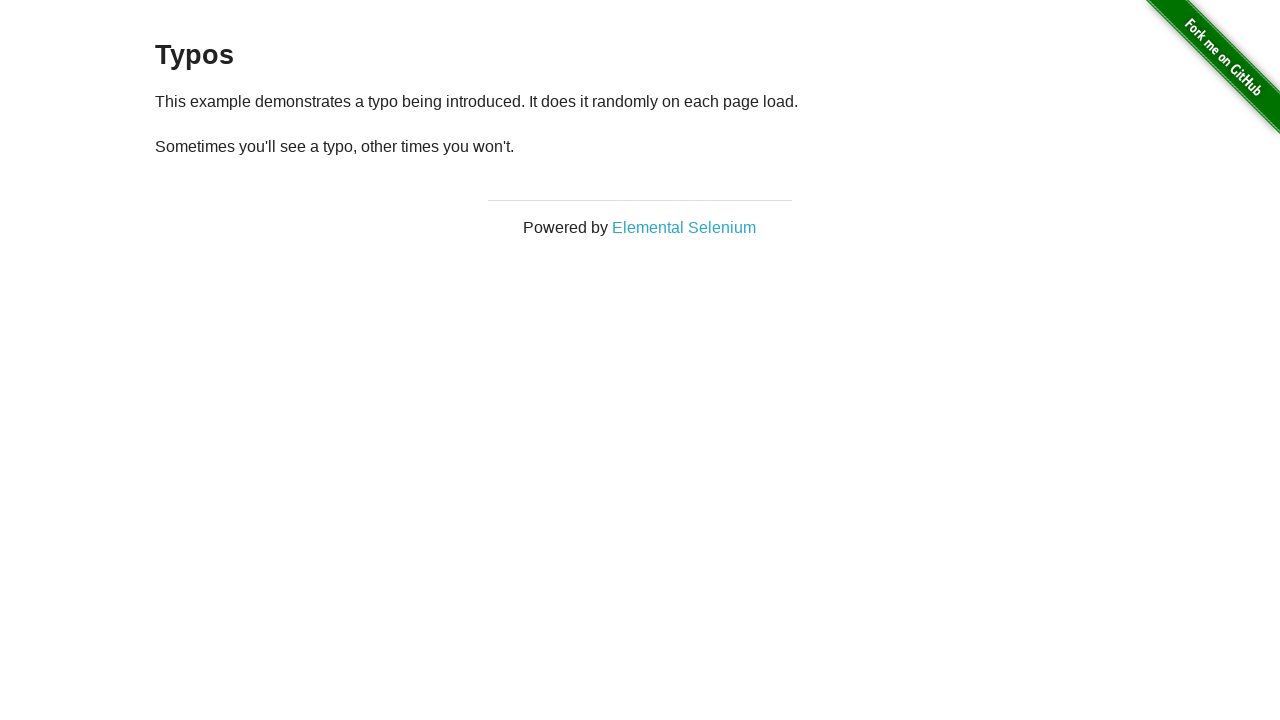

Waited for page content to load after reload
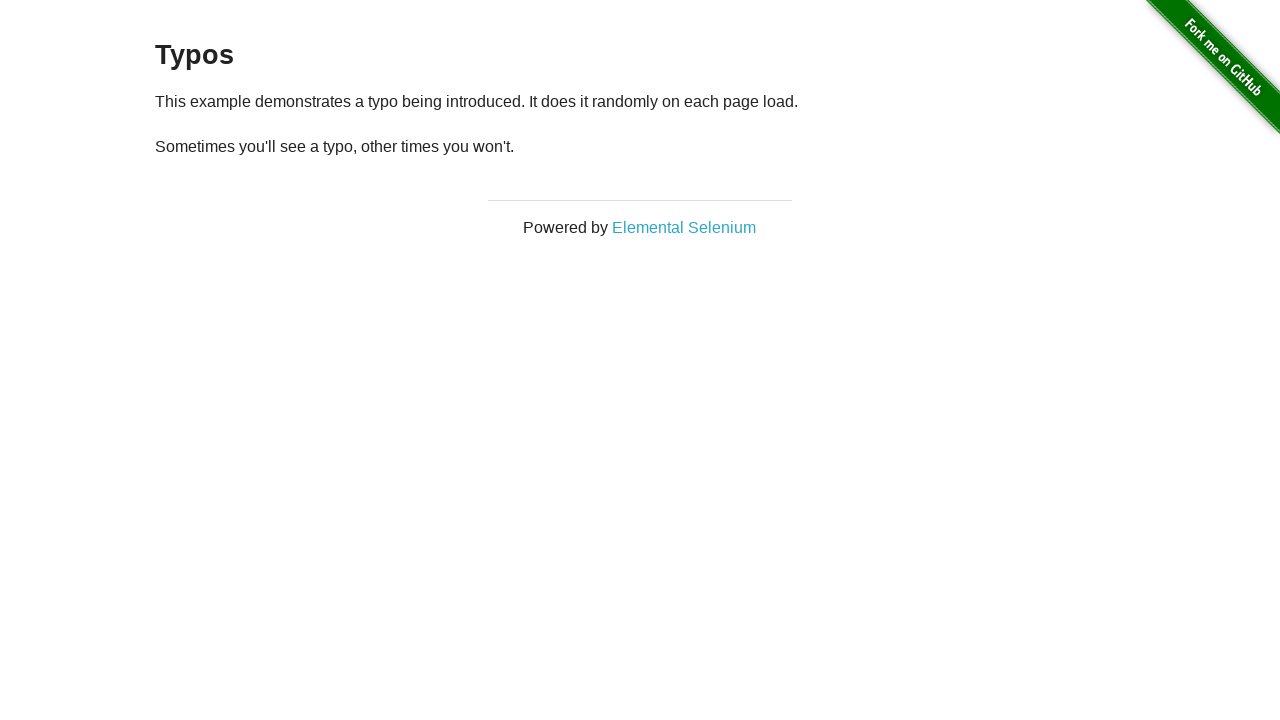

Retrieved text content after reload
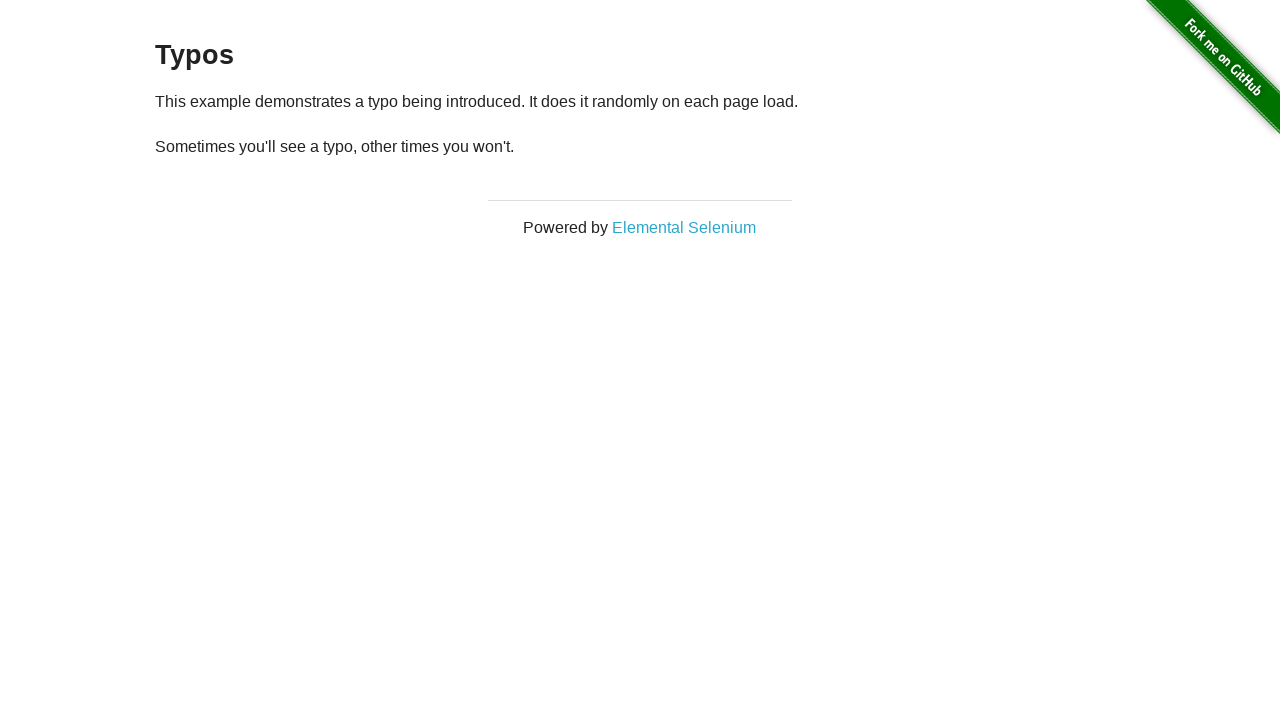

Reloaded page (attempt 3 of 10)
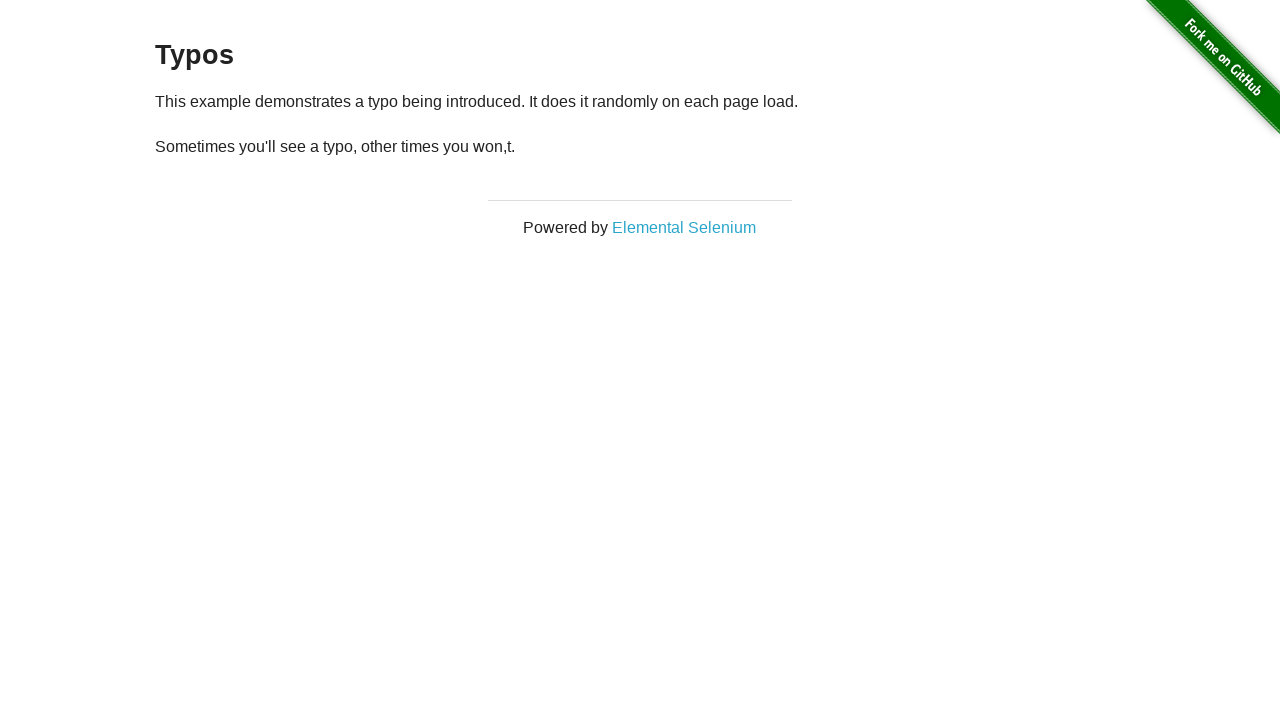

Waited for page content to load after reload
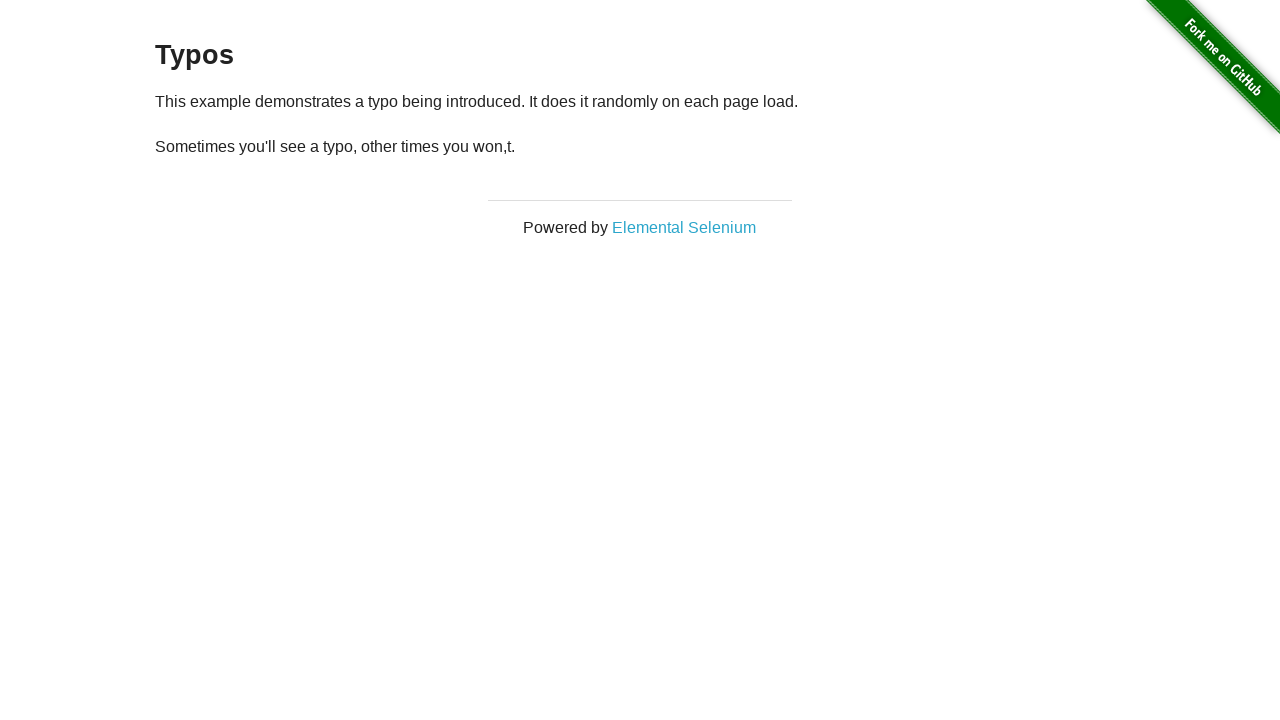

Retrieved text content after reload
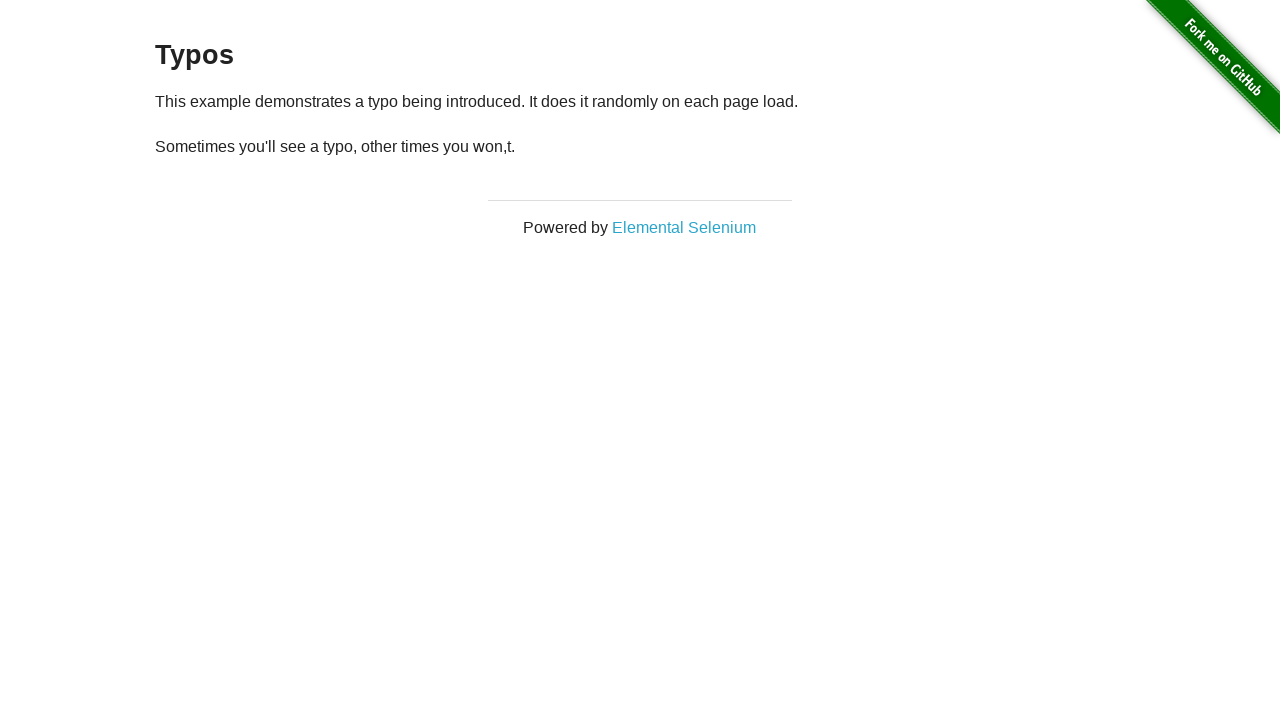

Reloaded page (attempt 4 of 10)
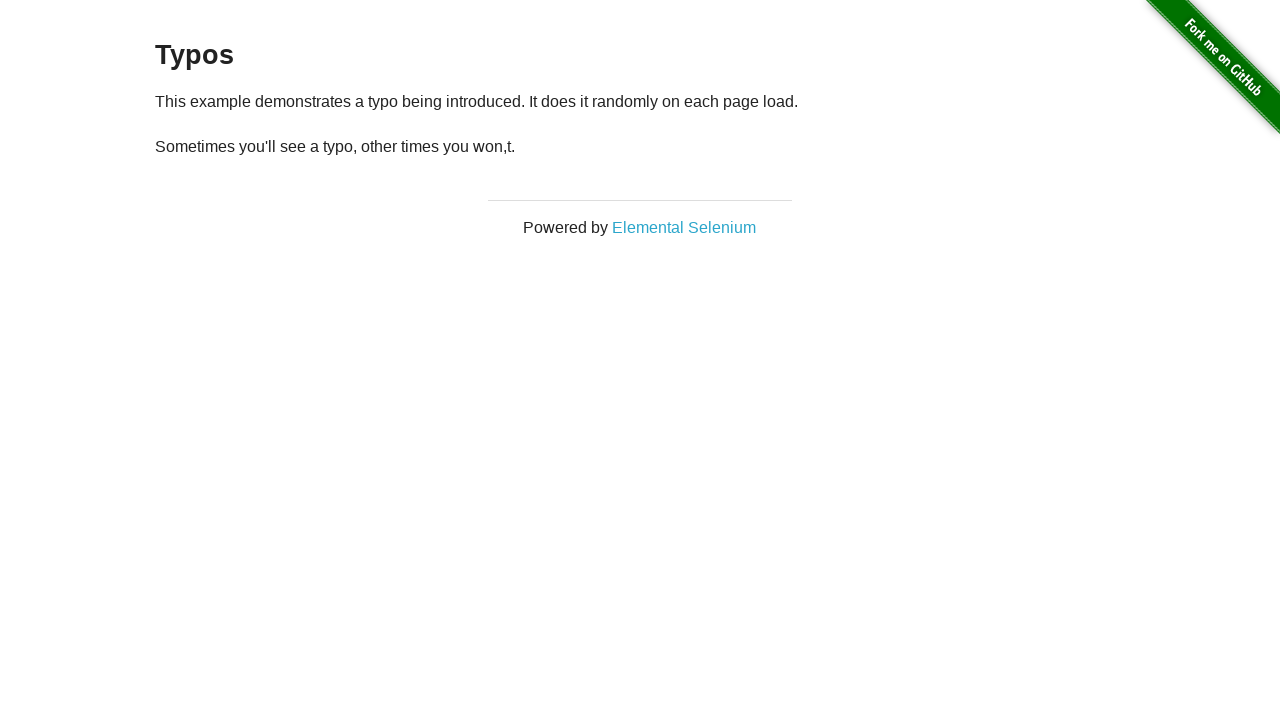

Waited for page content to load after reload
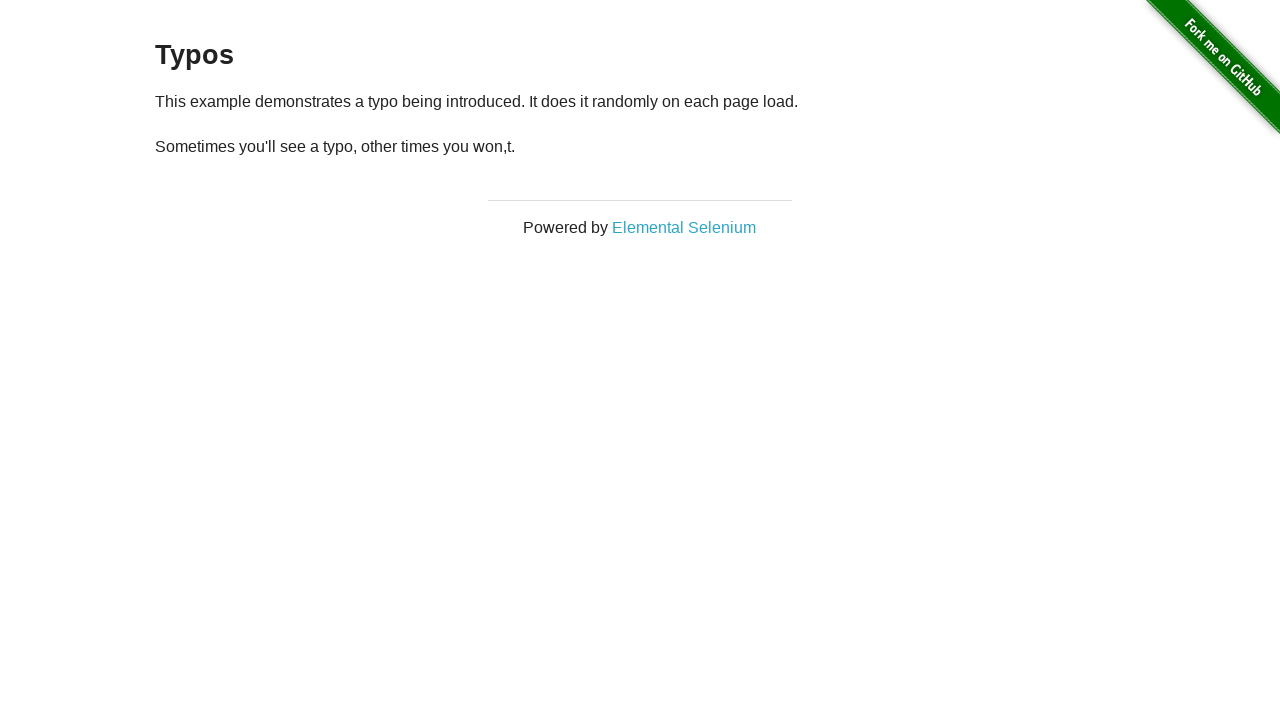

Retrieved text content after reload
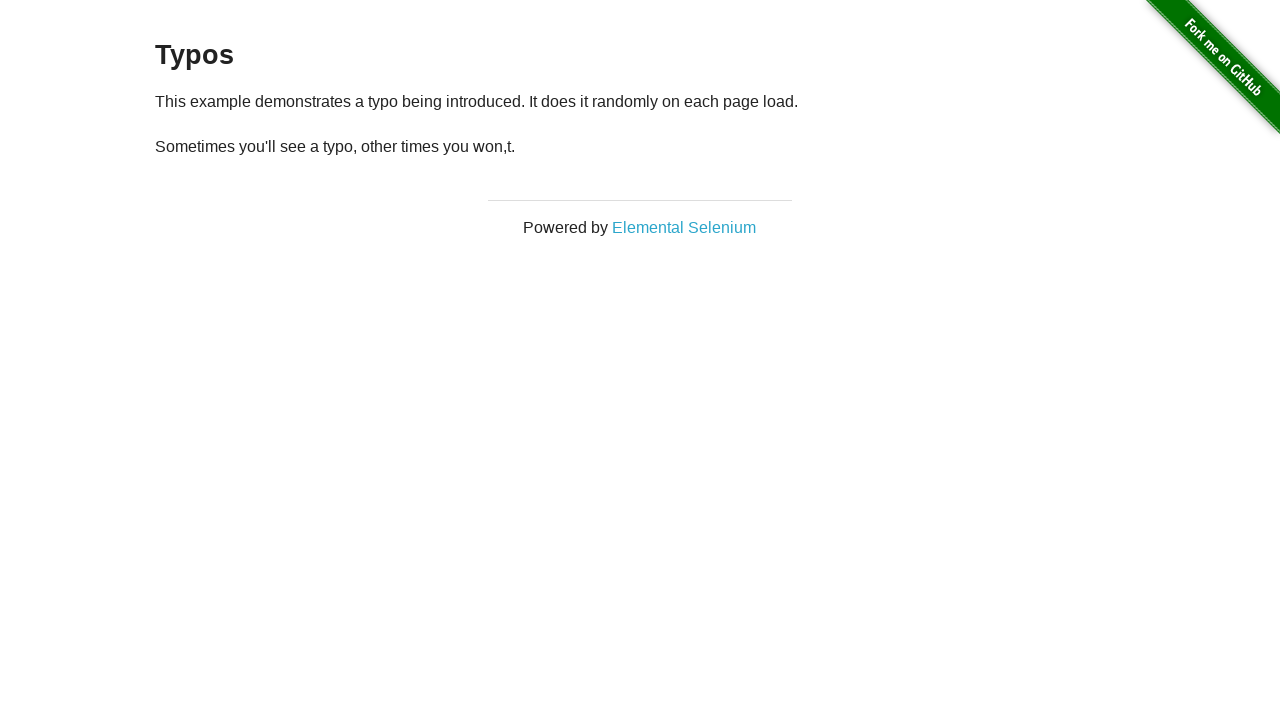

Reloaded page (attempt 5 of 10)
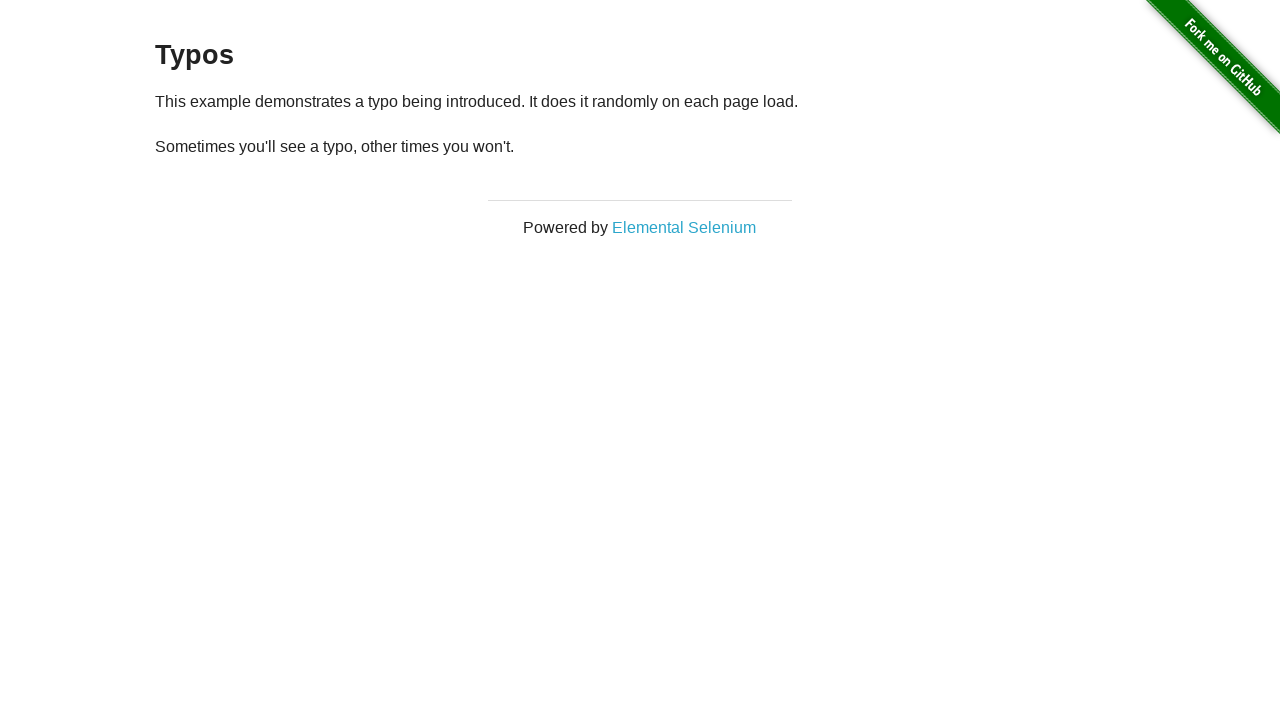

Waited for page content to load after reload
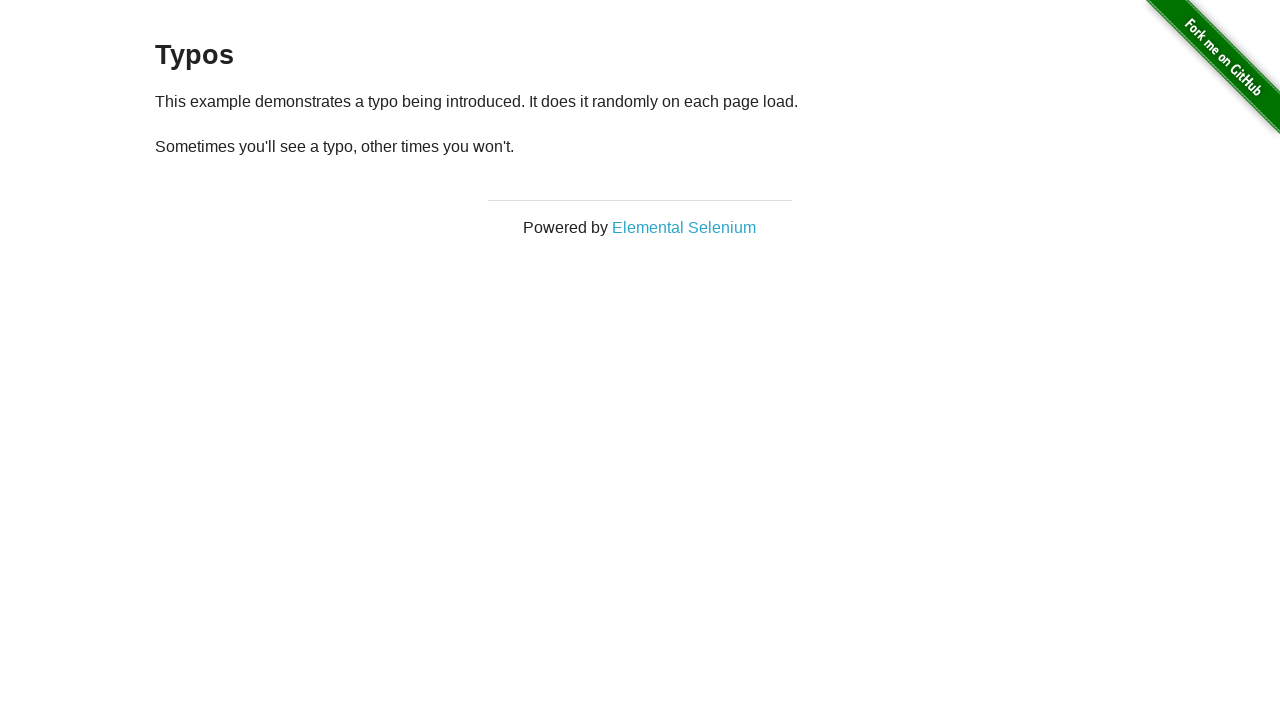

Retrieved text content after reload
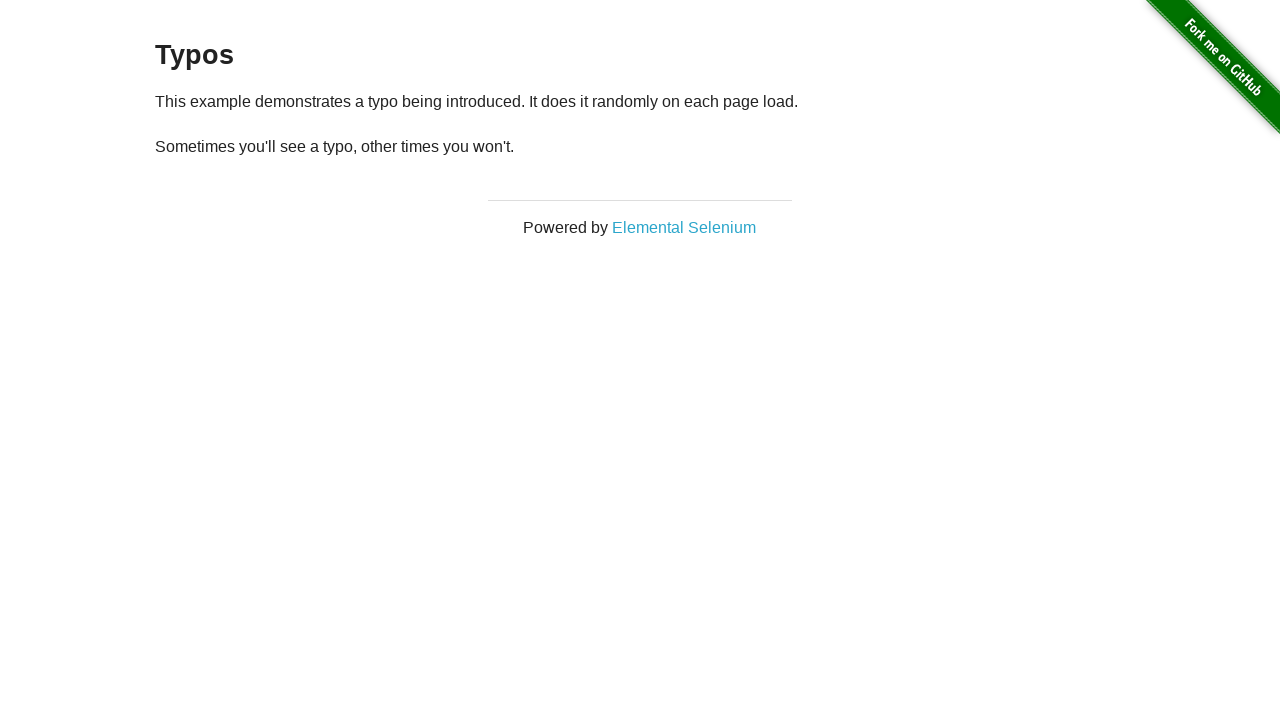

Reloaded page (attempt 6 of 10)
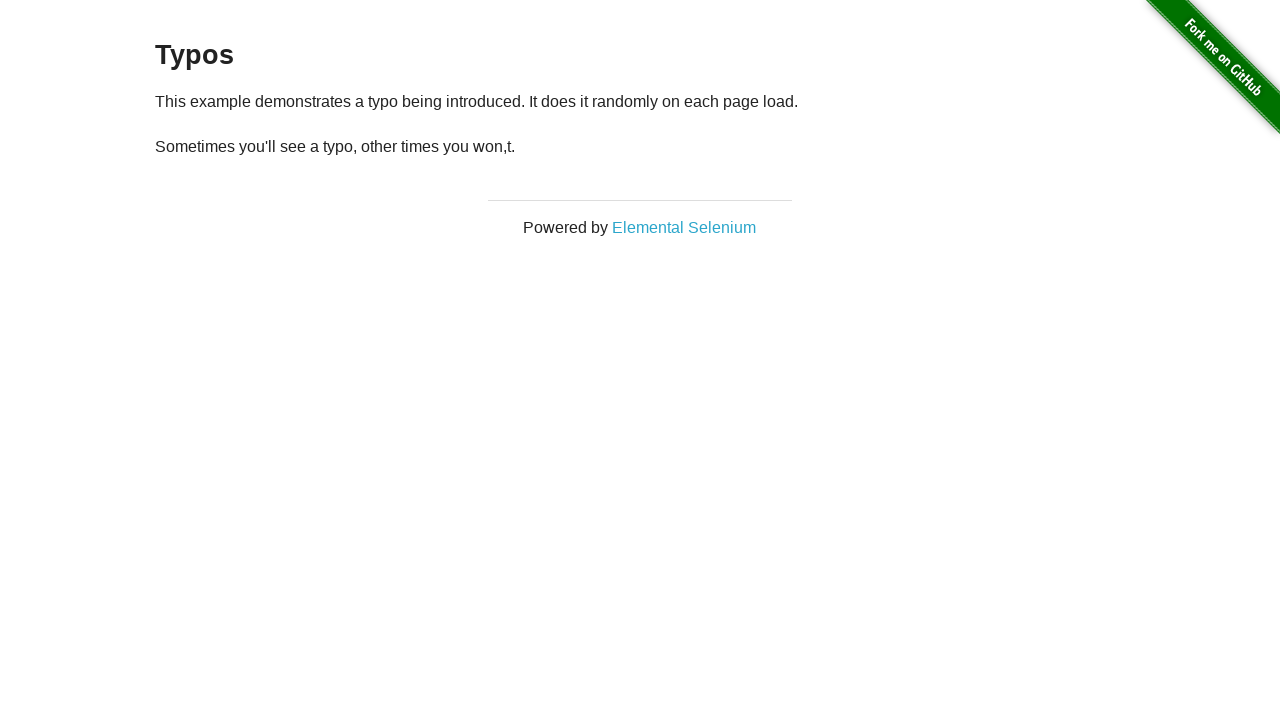

Waited for page content to load after reload
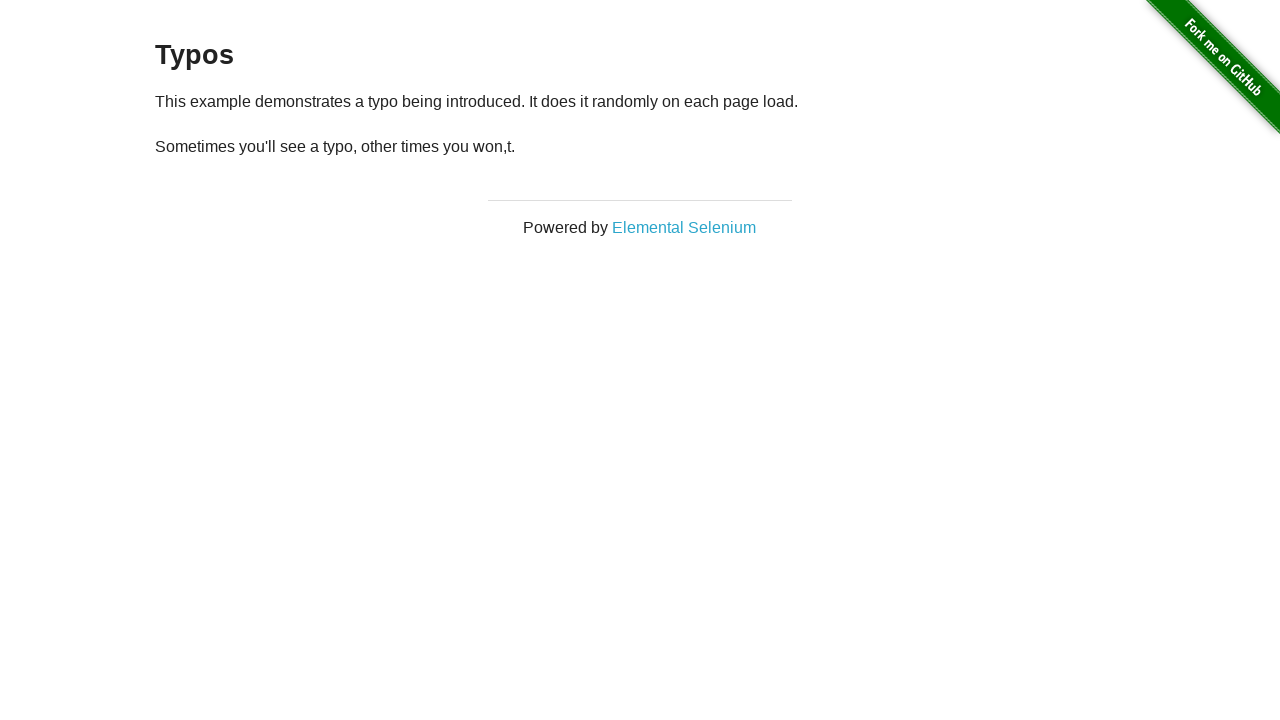

Retrieved text content after reload
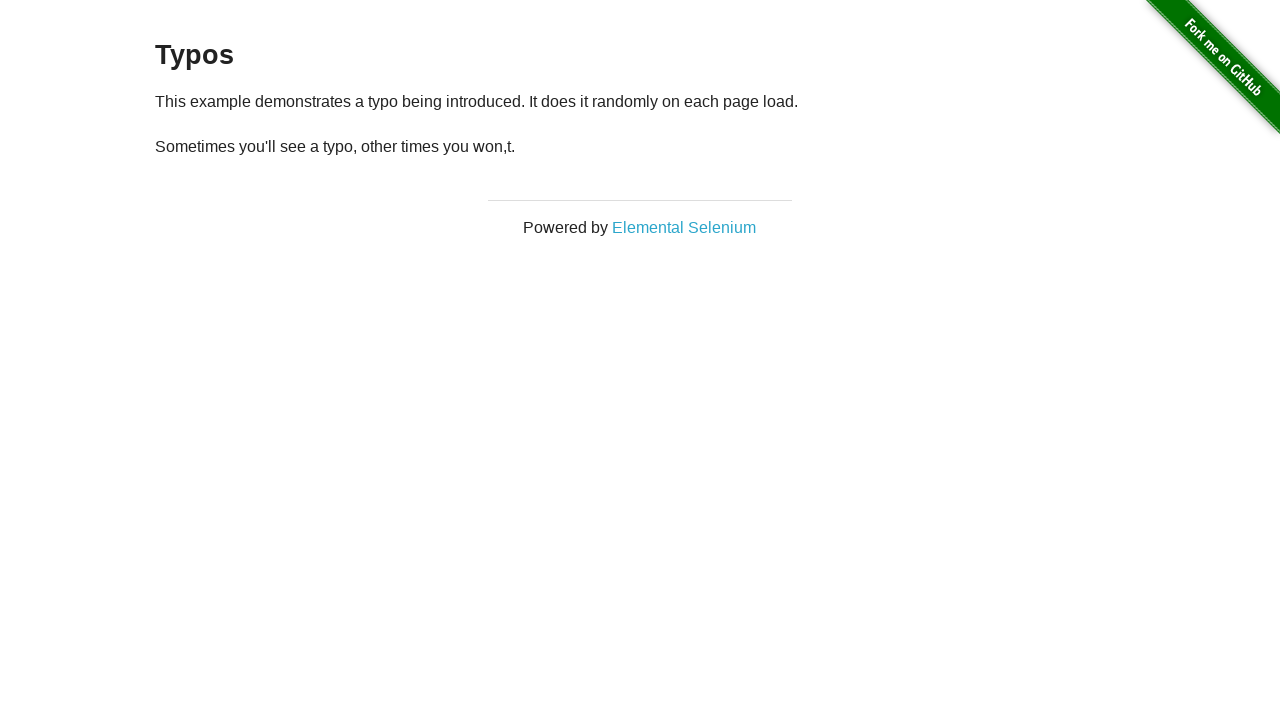

Reloaded page (attempt 7 of 10)
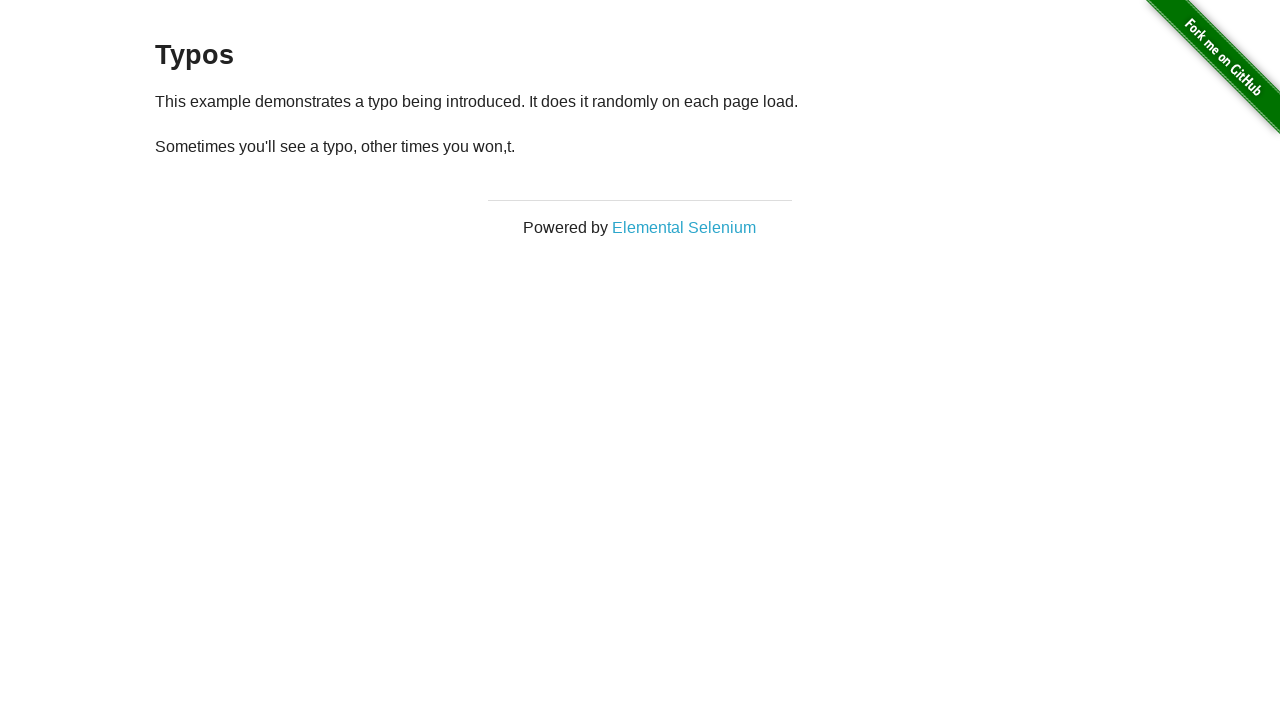

Waited for page content to load after reload
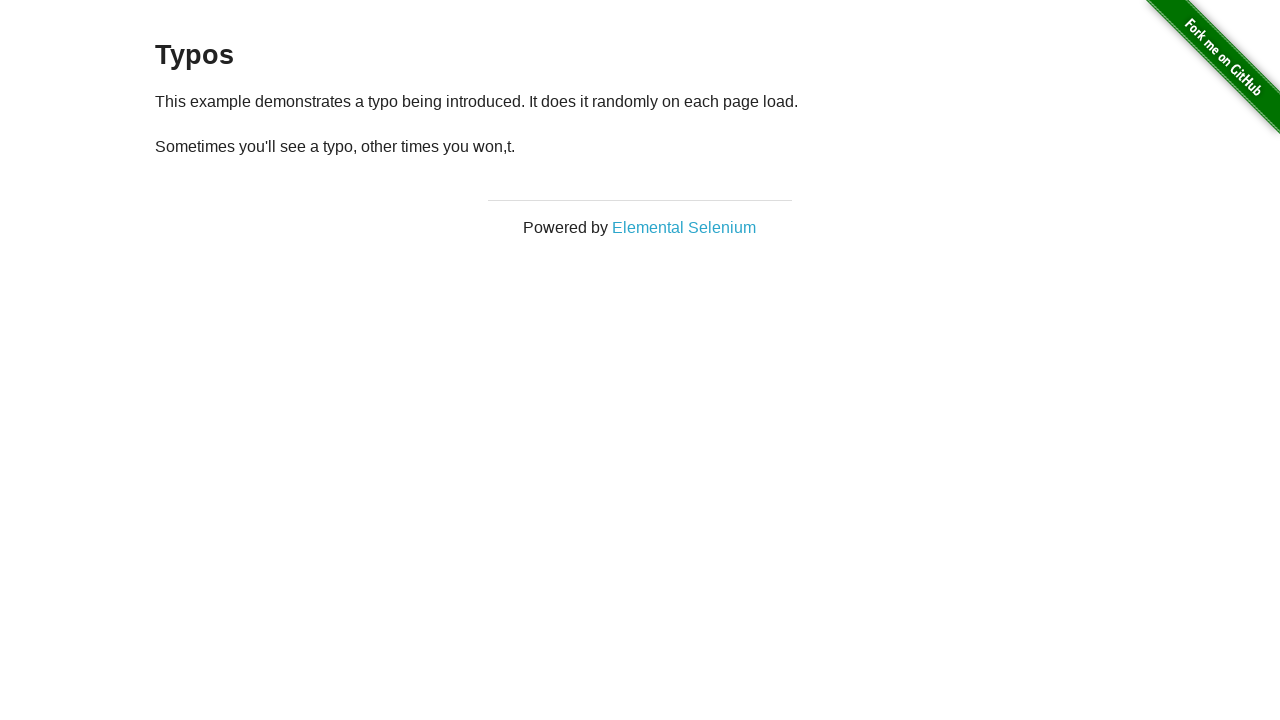

Retrieved text content after reload
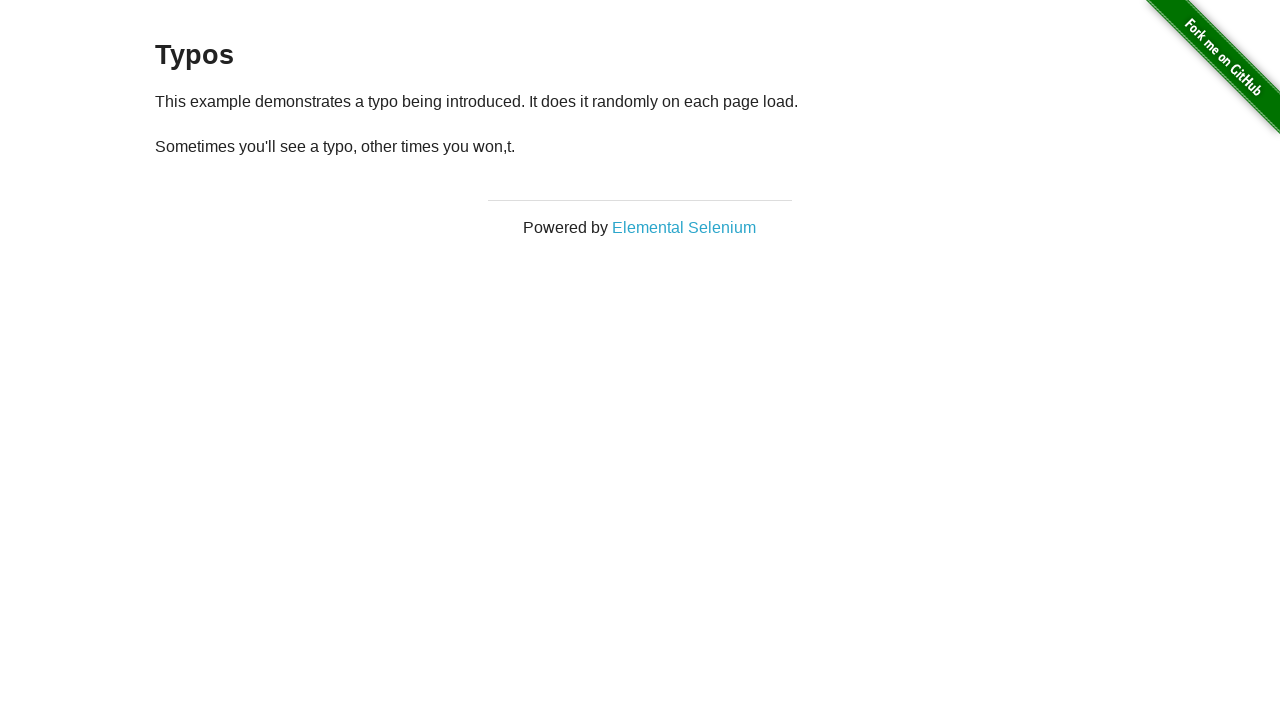

Reloaded page (attempt 8 of 10)
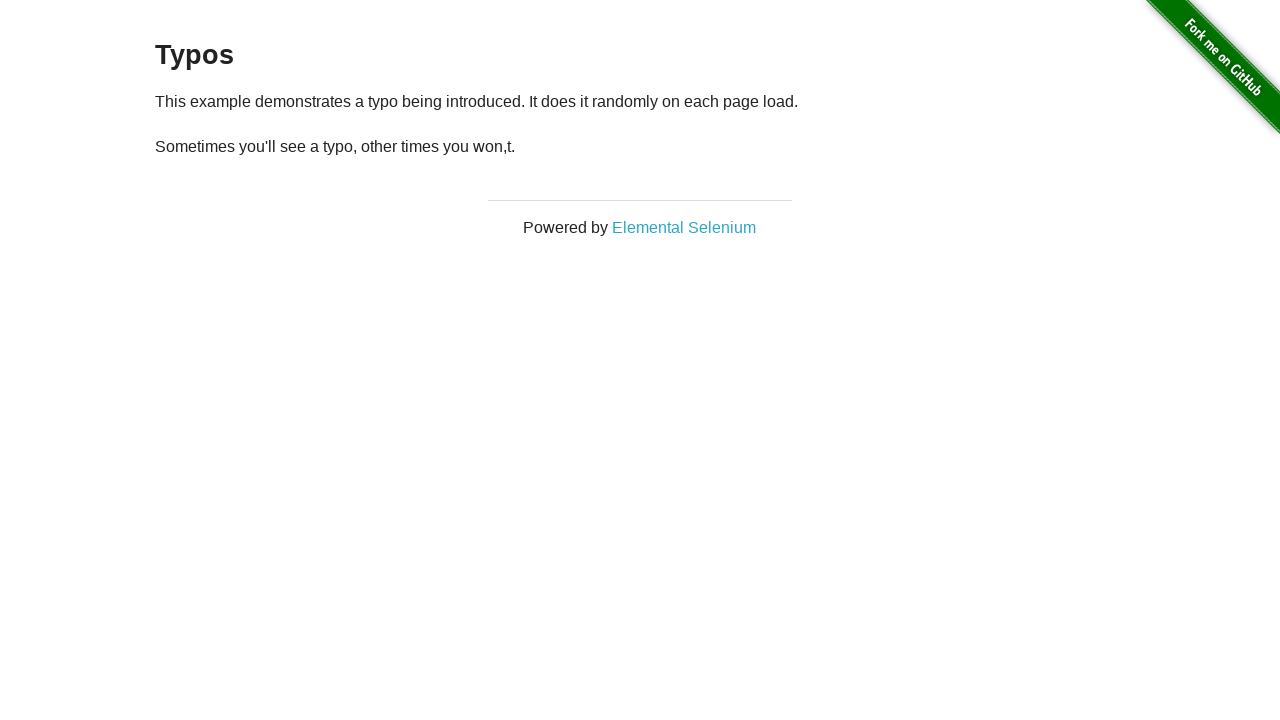

Waited for page content to load after reload
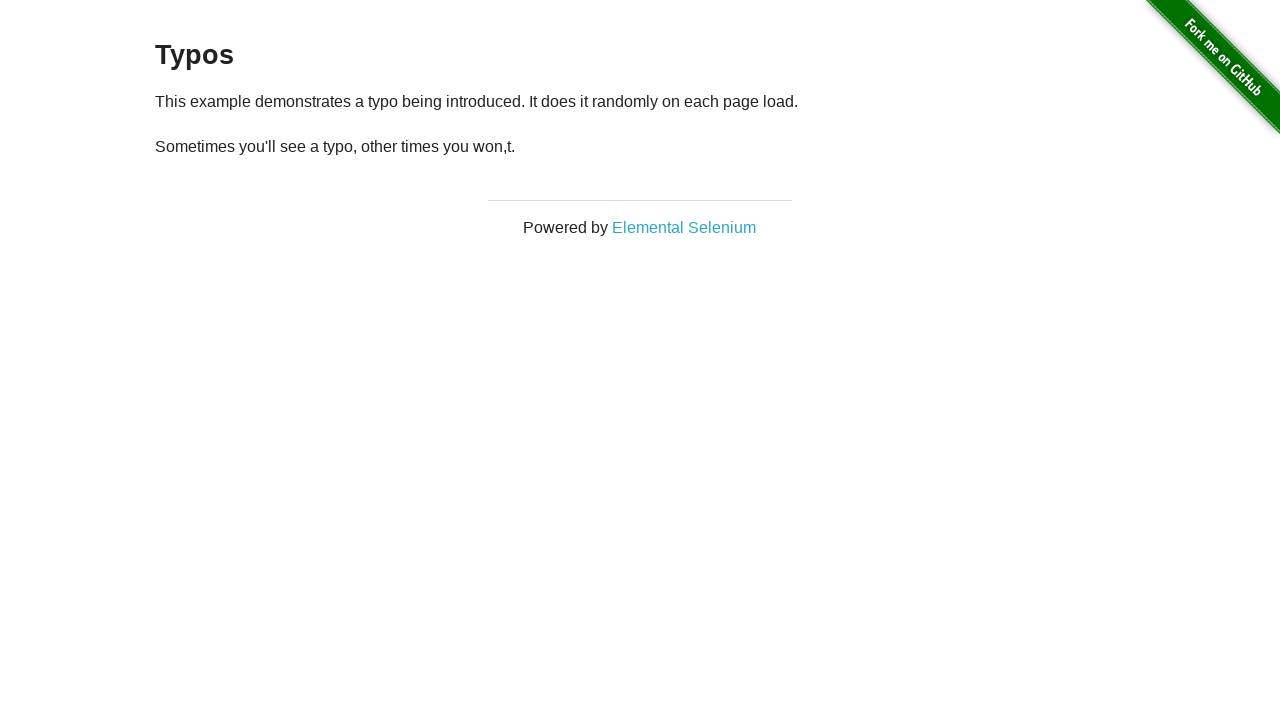

Retrieved text content after reload
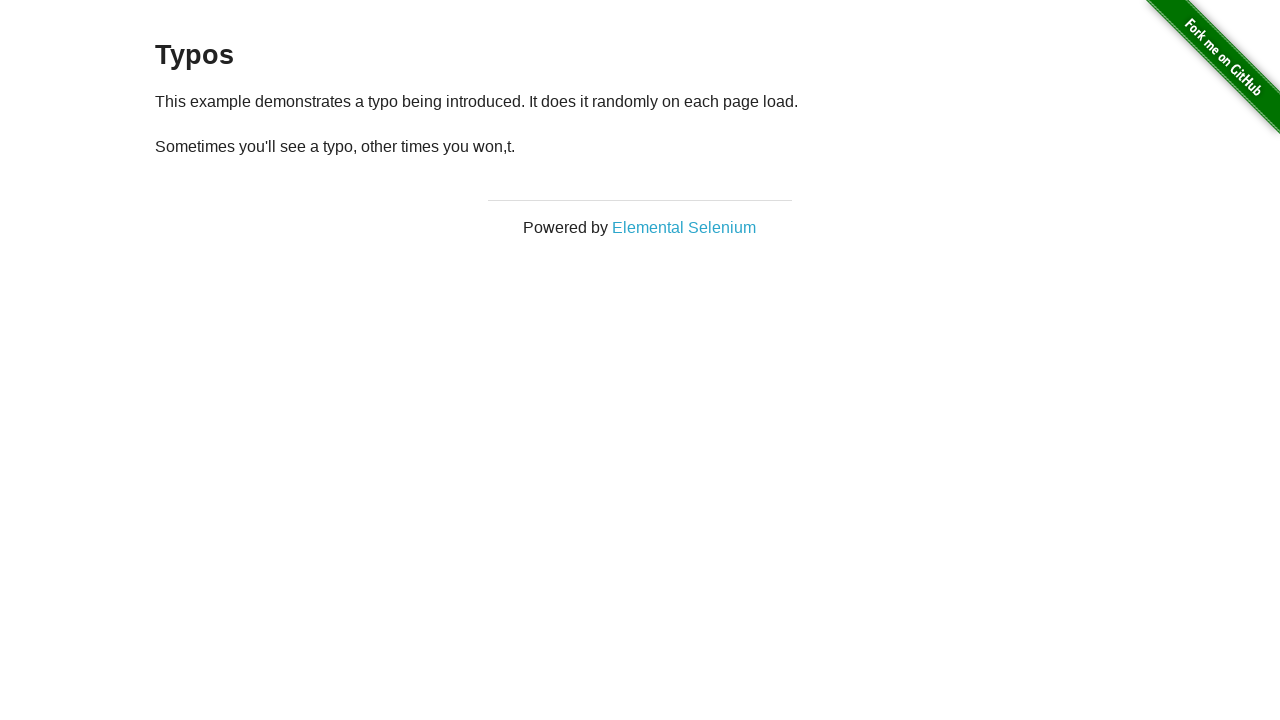

Reloaded page (attempt 9 of 10)
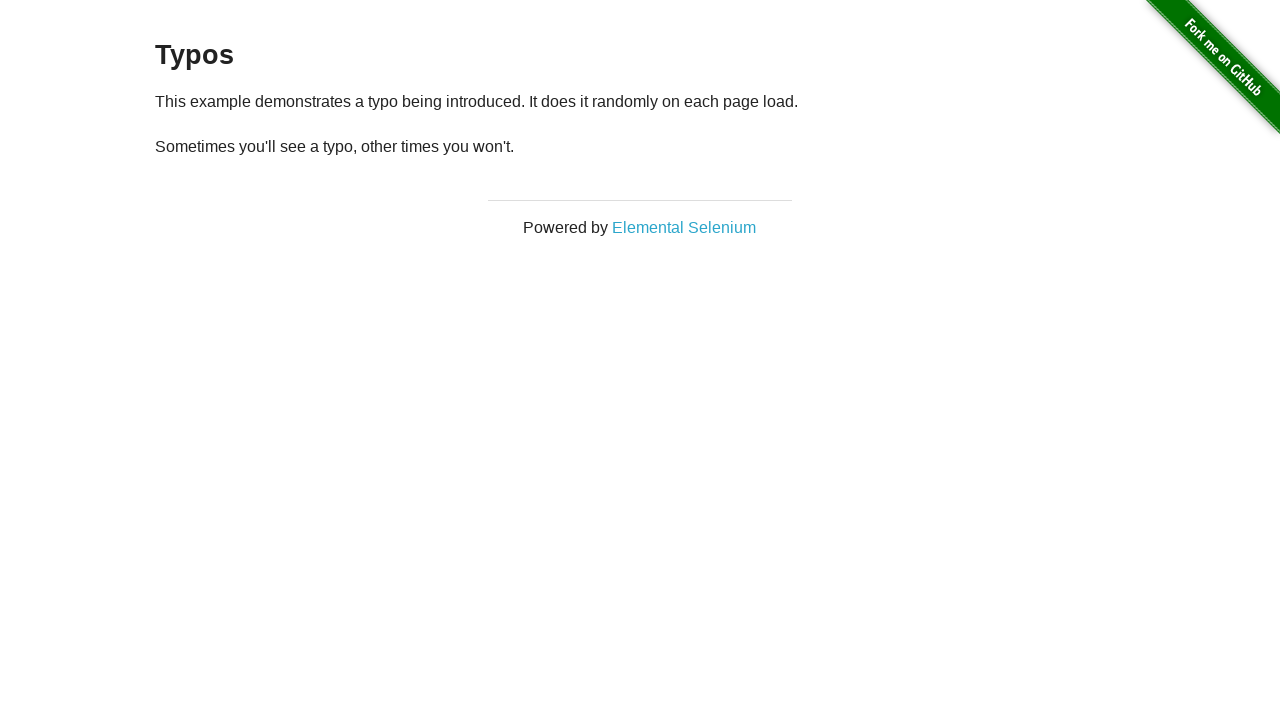

Waited for page content to load after reload
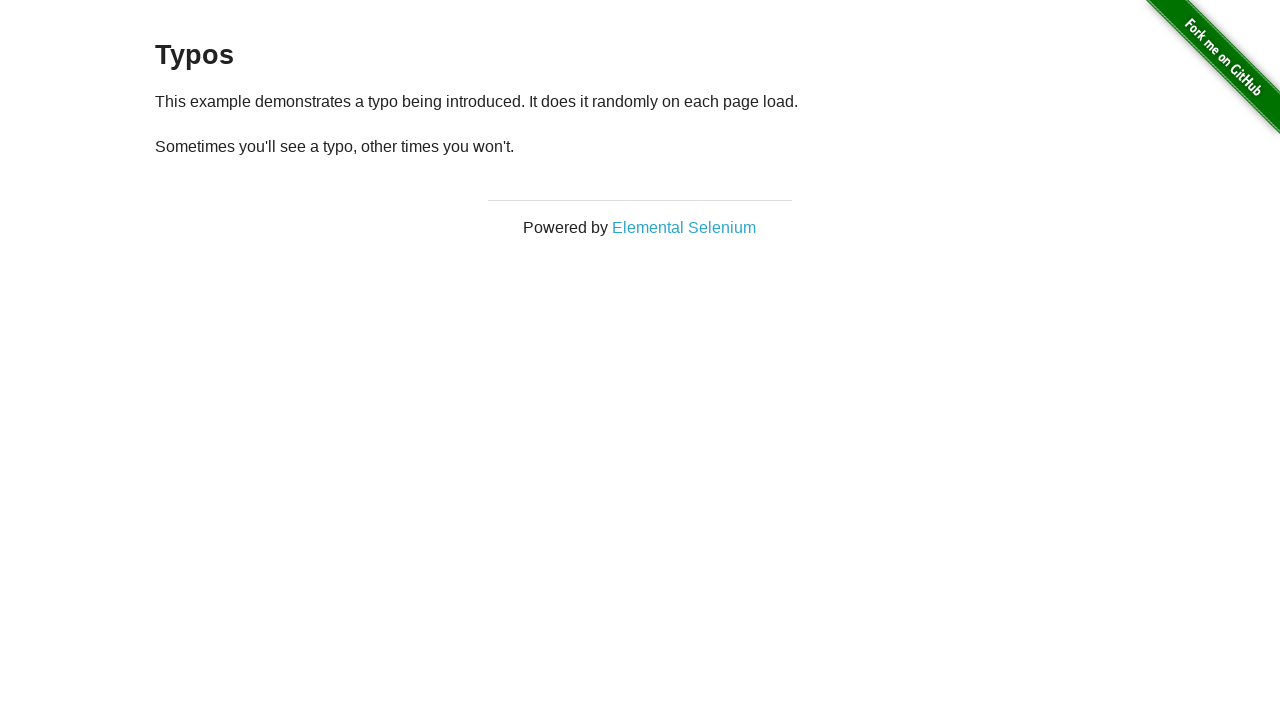

Retrieved text content after reload
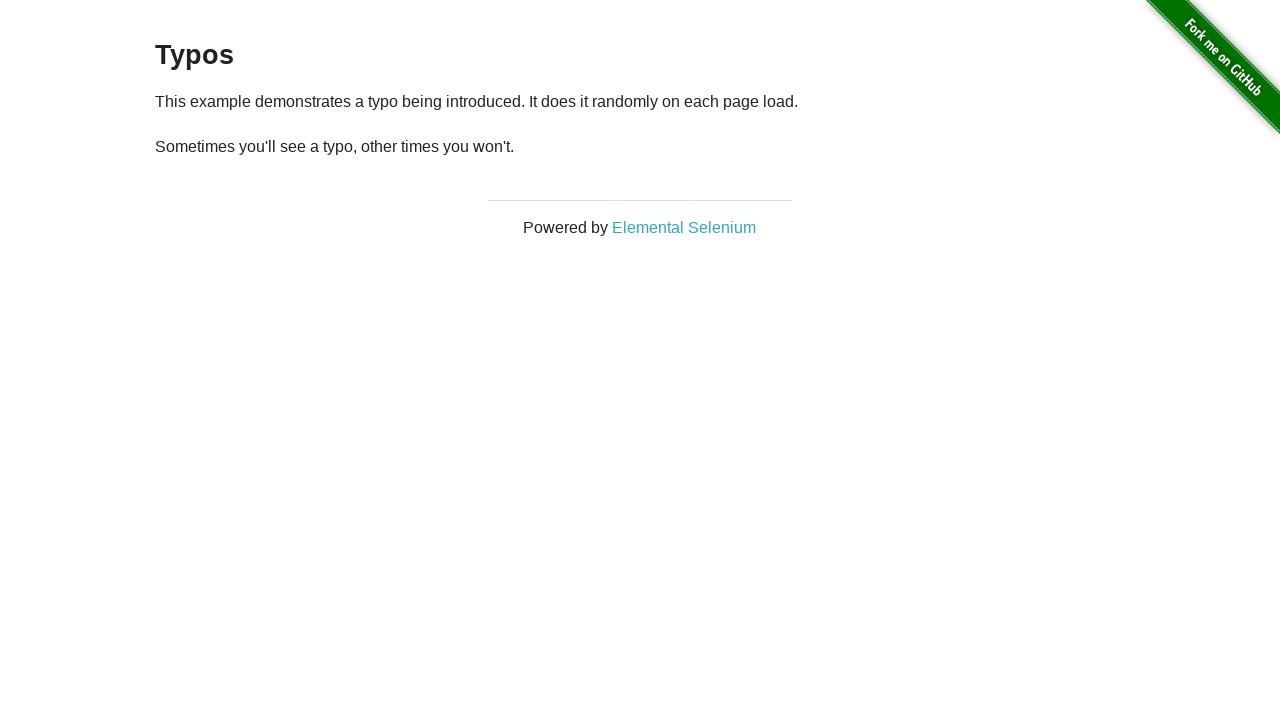

Verification complete: correct text found on the Typos page
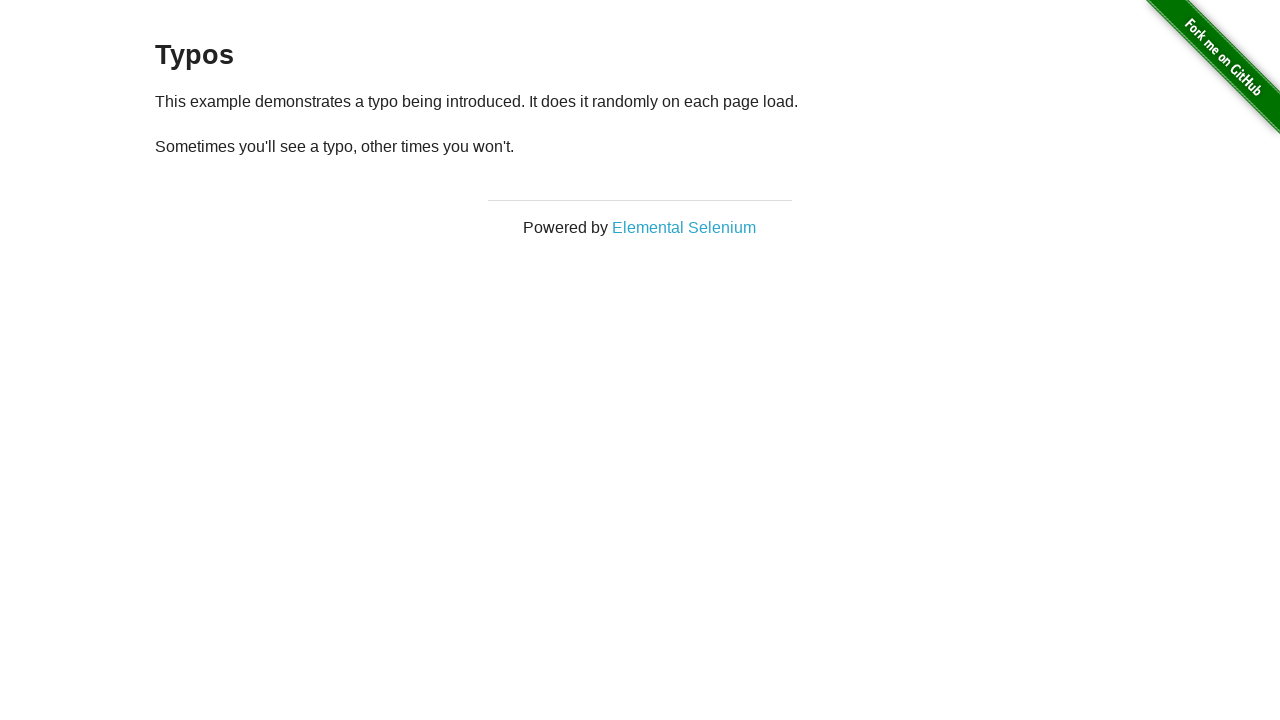

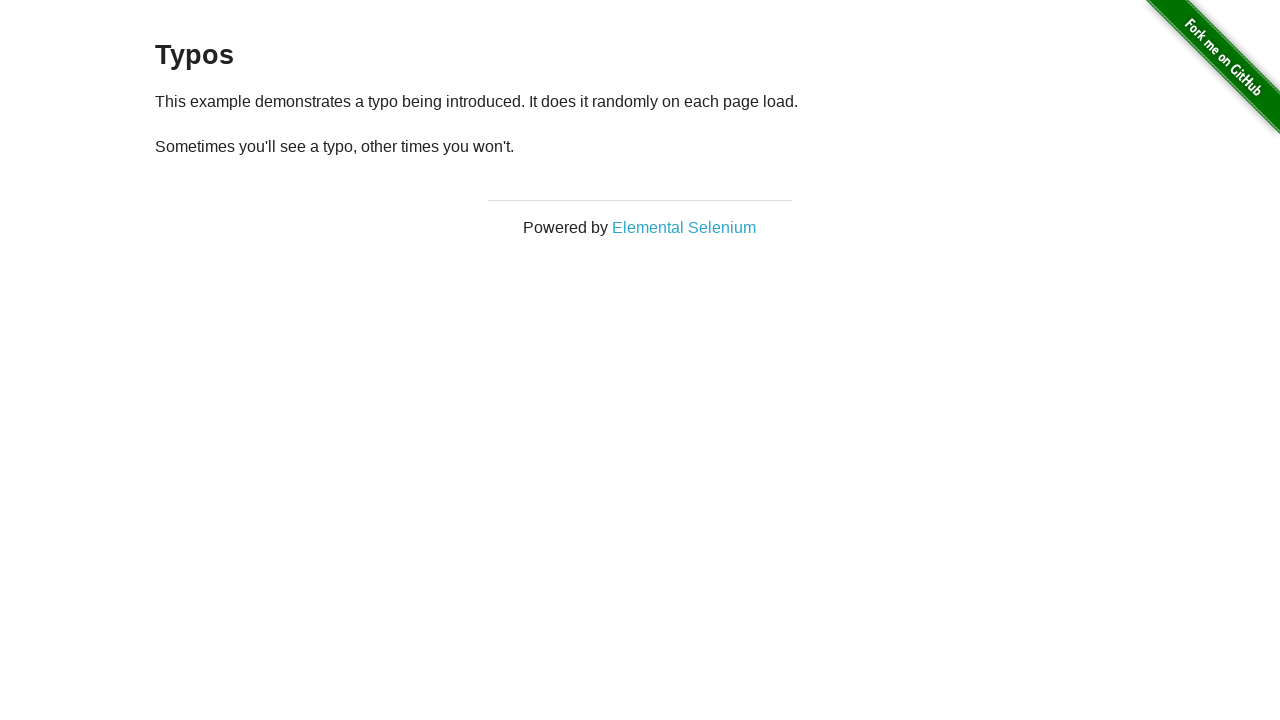